Tests the Input Form Submit page by first verifying validation messages appear on empty submit, then filling all form fields and submitting to verify success message.

Starting URL: https://www.lambdatest.com/selenium-playground

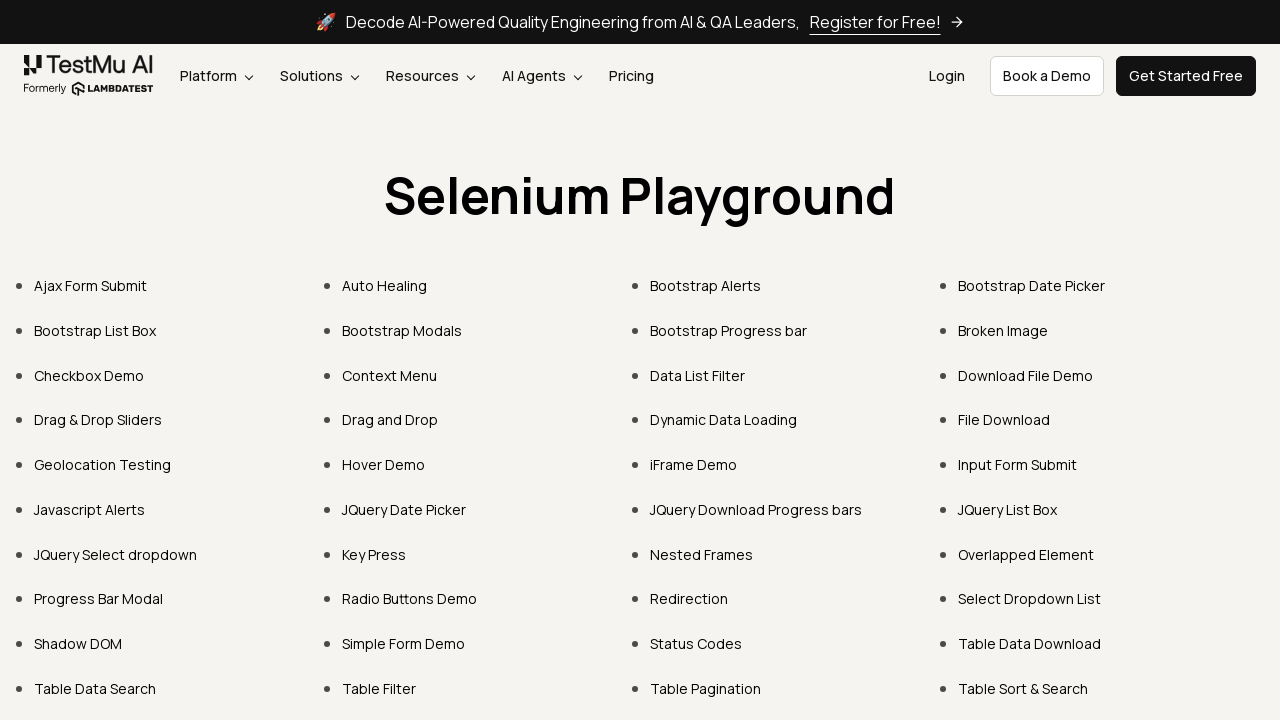

Clicked on 'Input Form Submit' link at (1018, 464) on text=Input Form Submit
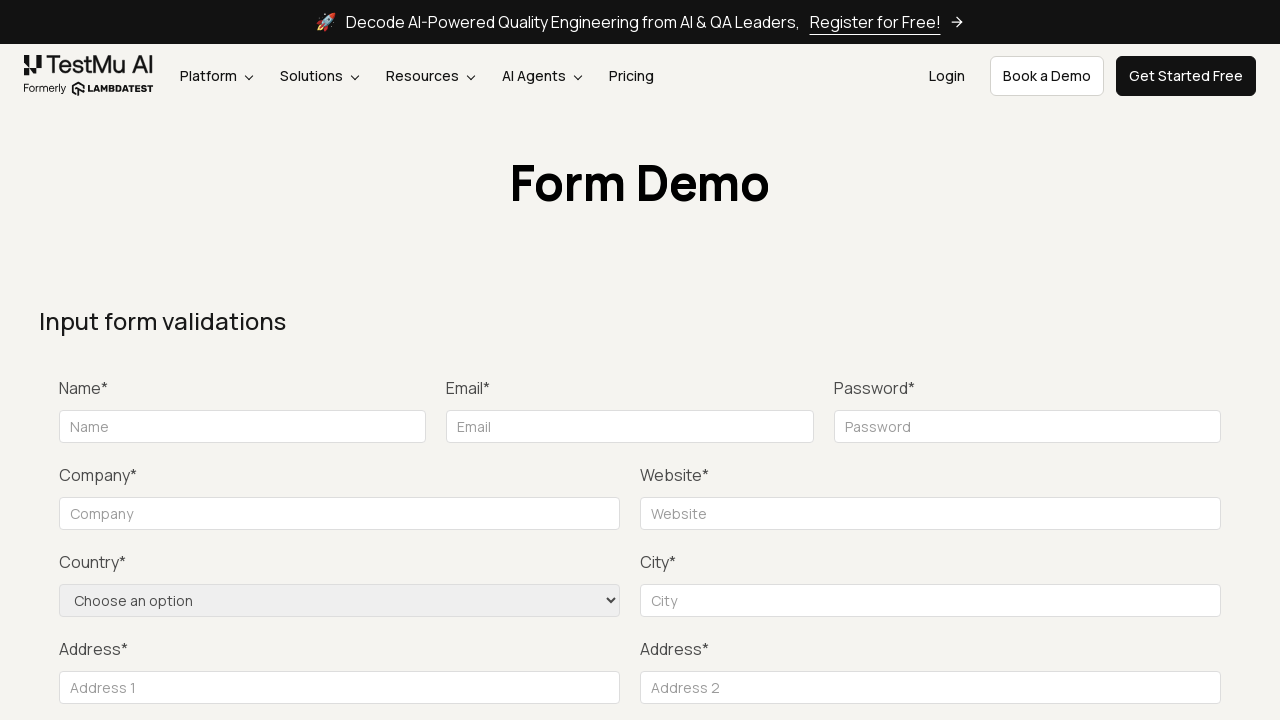

Clicked Submit button without filling form to trigger validation at (1131, 360) on button:has-text('Submit')
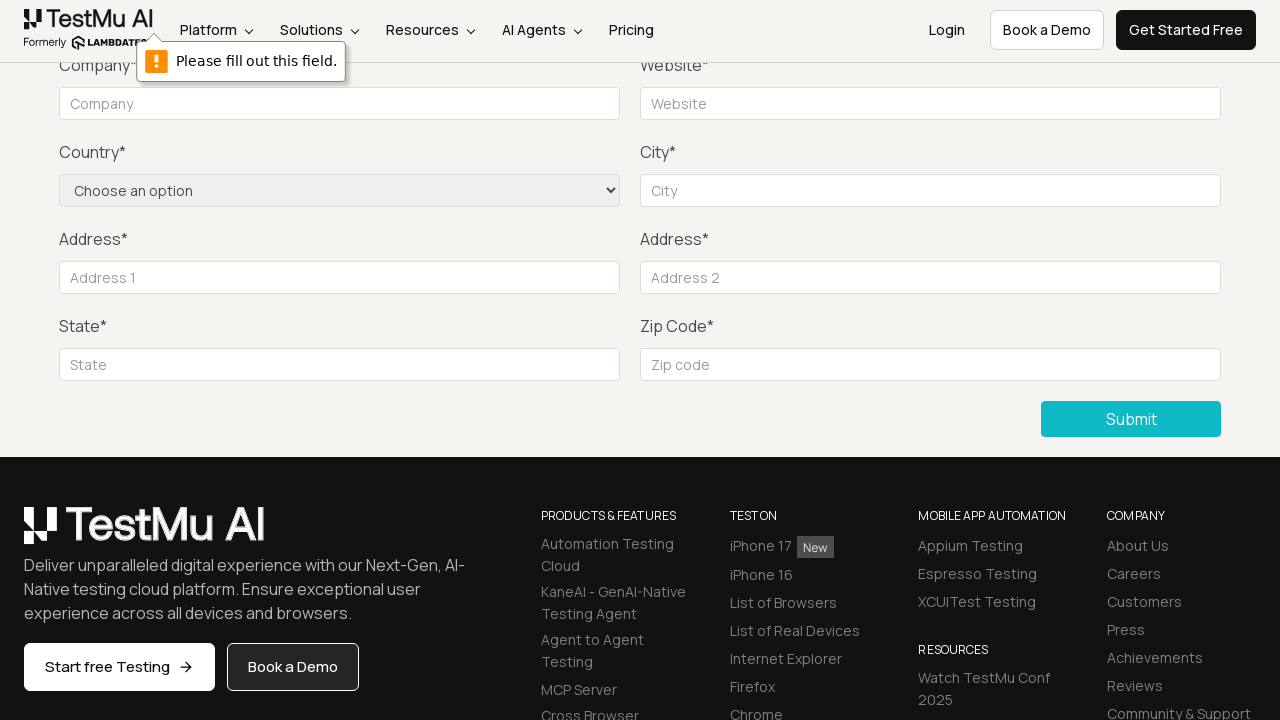

Waited 1 second for validation messages to appear
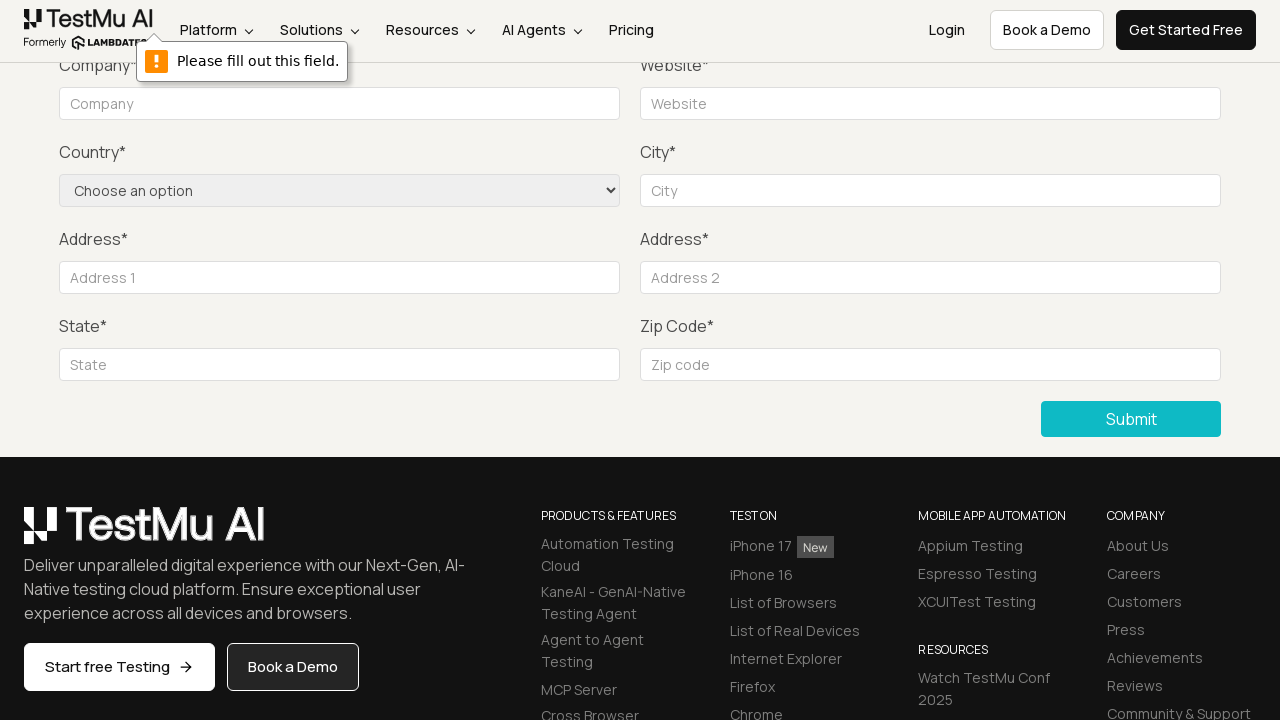

Filled name field with 'Sarah Johnson' on #name
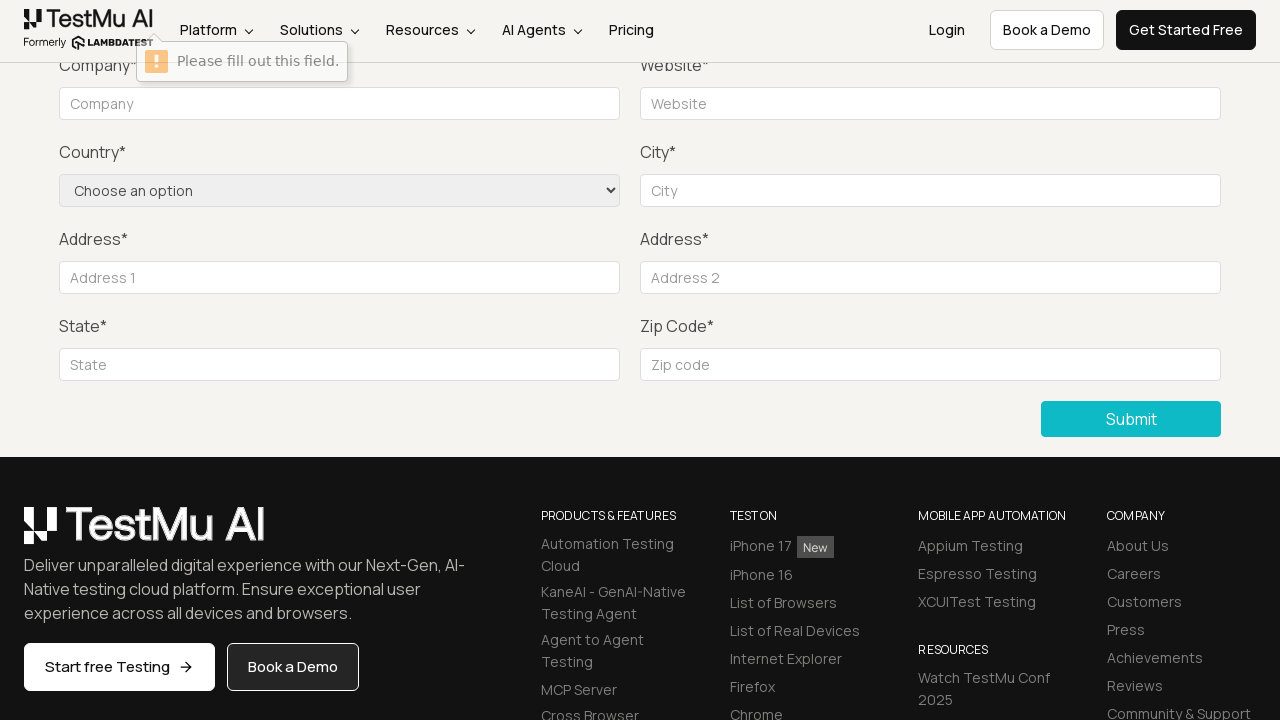

Filled email field with 'sarah.johnson@testmail.com' on #inputEmail4
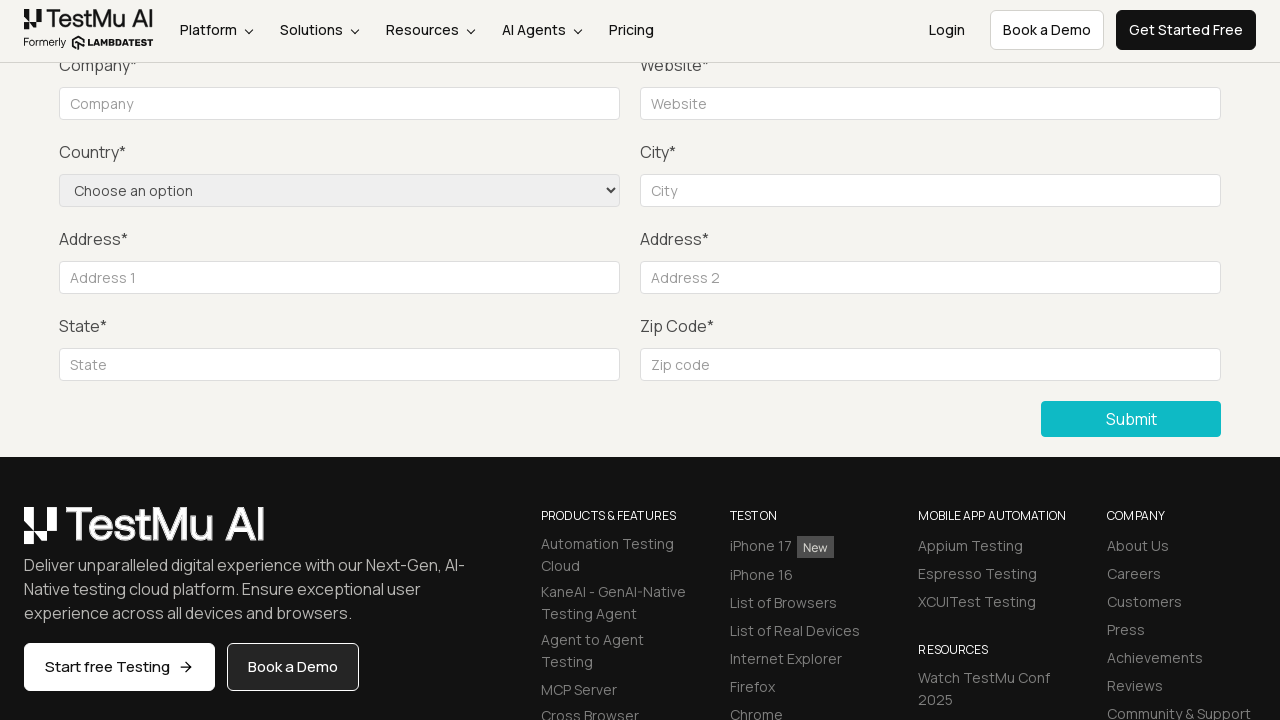

Filled password field with 'SecurePass456' on input[name='password']
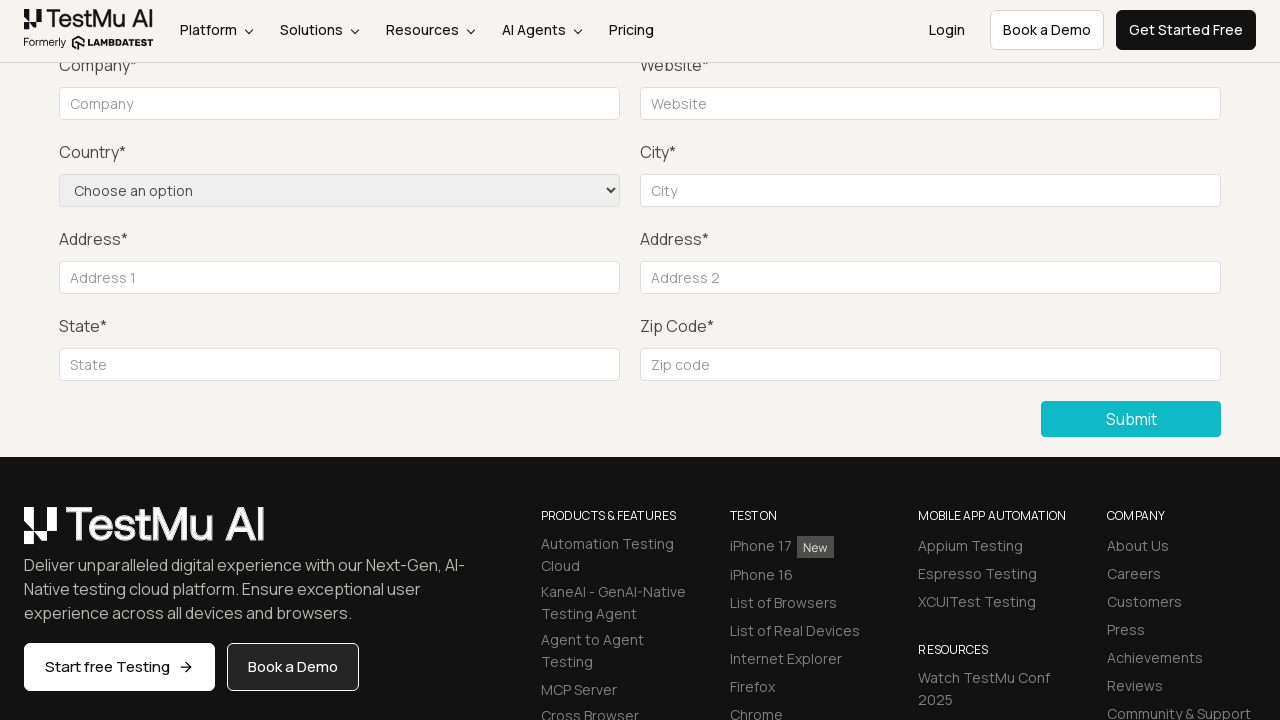

Filled company field with 'TechCorp Inc' on input[name='company']
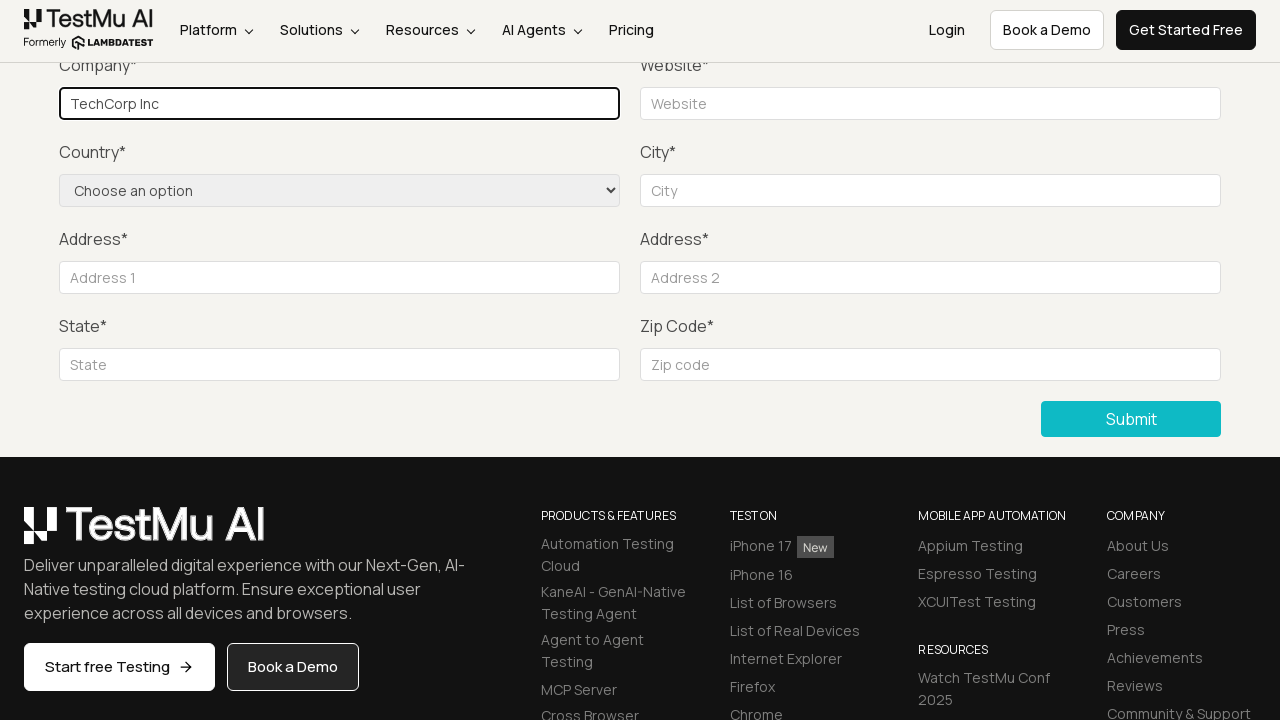

Filled website field with 'https://techcorp.com' on input[name='website']
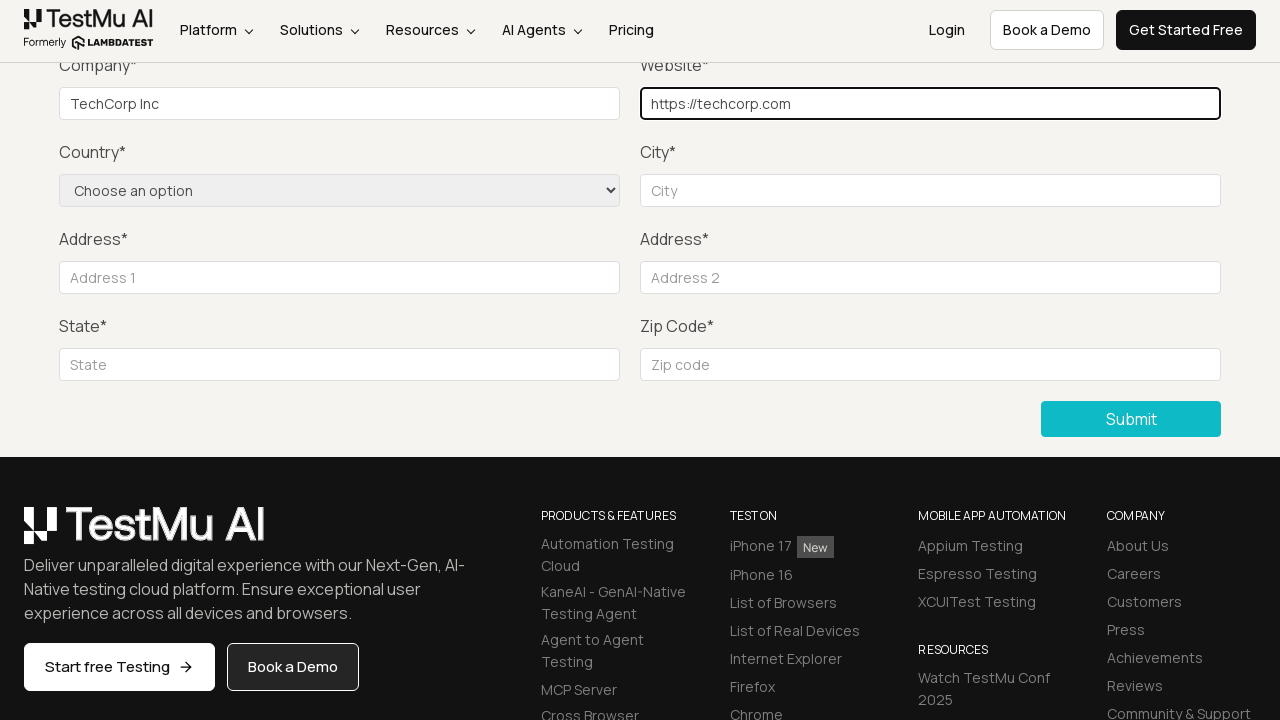

Selected 'United States' from country dropdown on select[name='country']
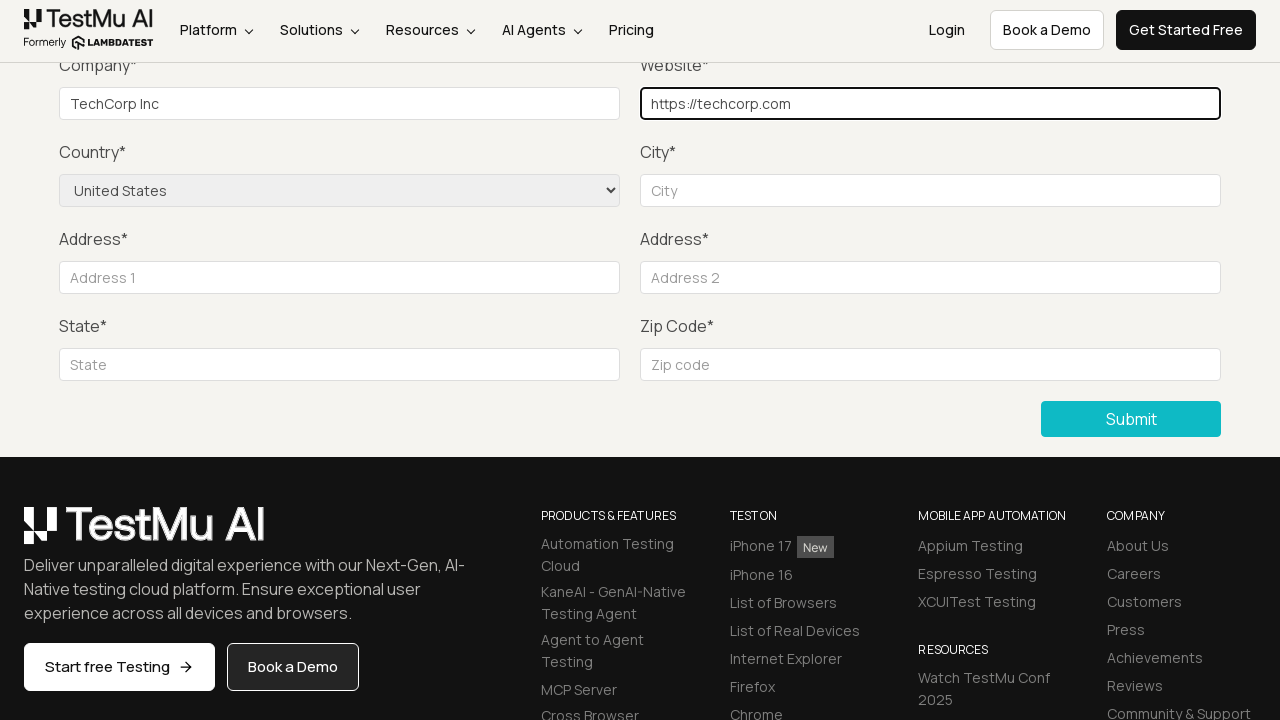

Filled city field with 'San Francisco' on input[name='city']
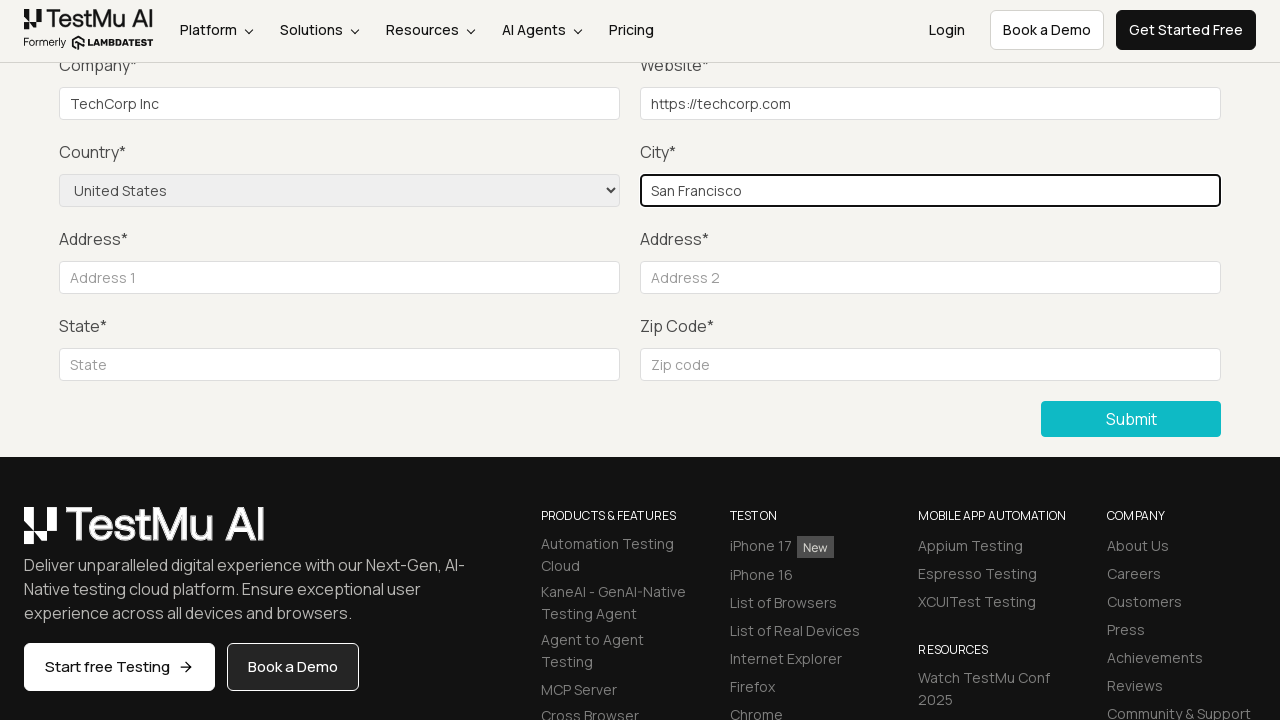

Filled address line 1 with '123 Market Street' on input[name='address_line1']
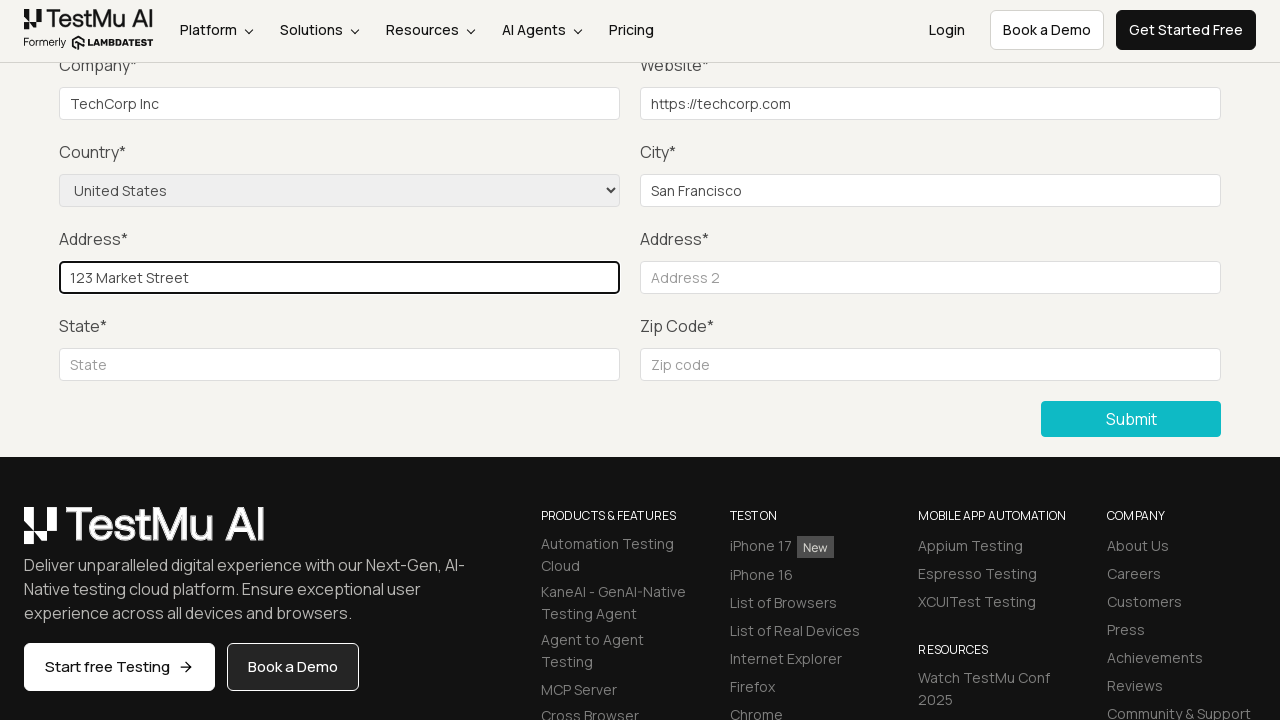

Filled address line 2 with 'Suite 400' on input[name='address_line2']
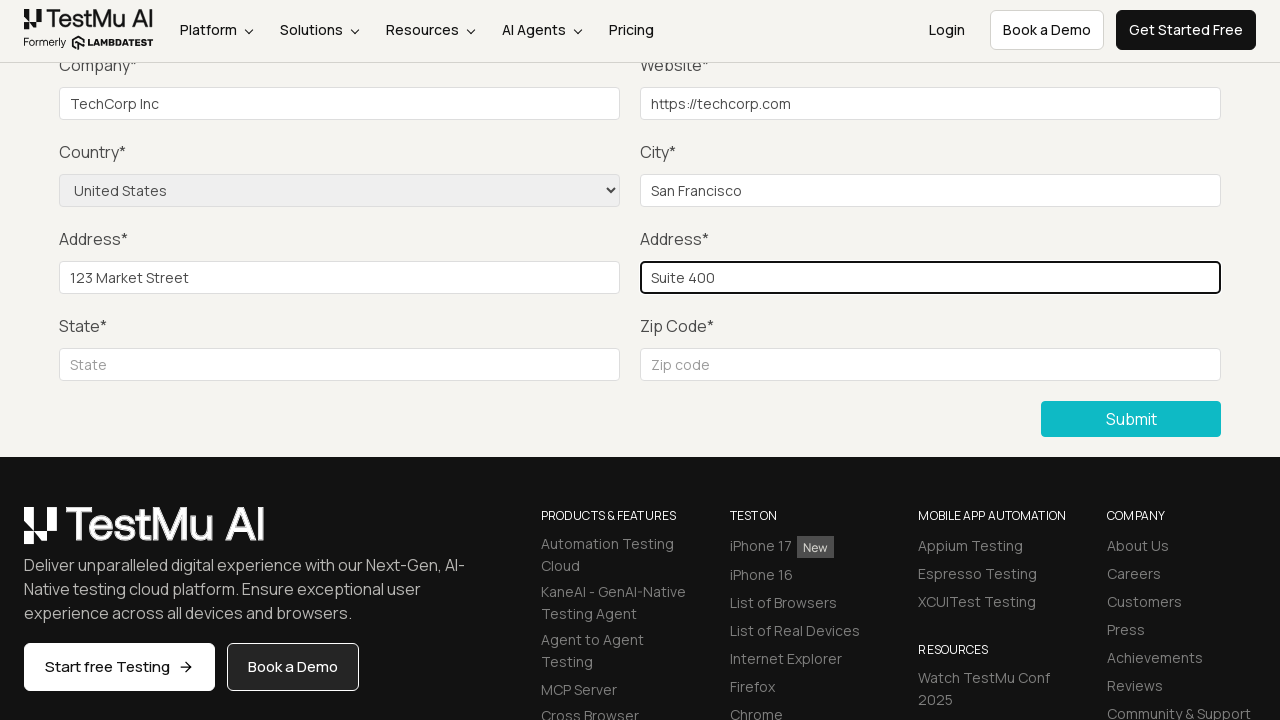

Filled state field with 'California' on #inputState
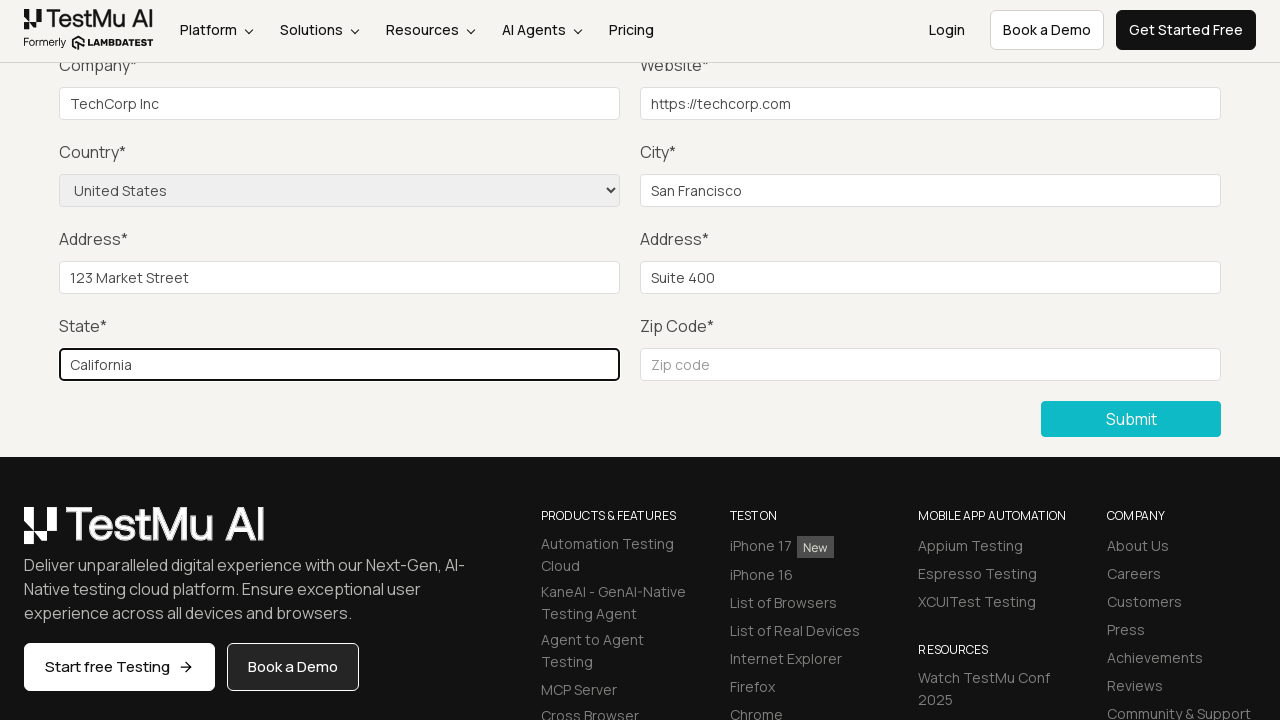

Filled zip code field with '94102' on #inputZip
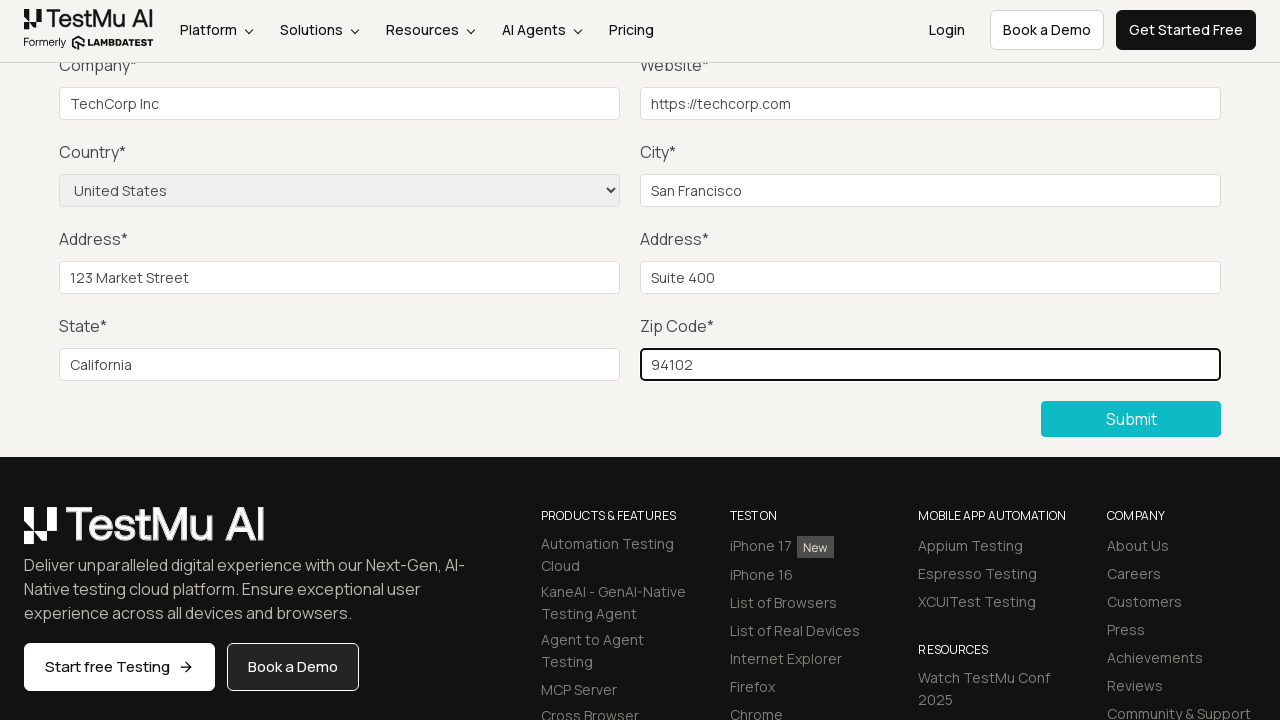

Clicked Submit button to submit the form with all fields filled at (1131, 419) on button:has-text('Submit')
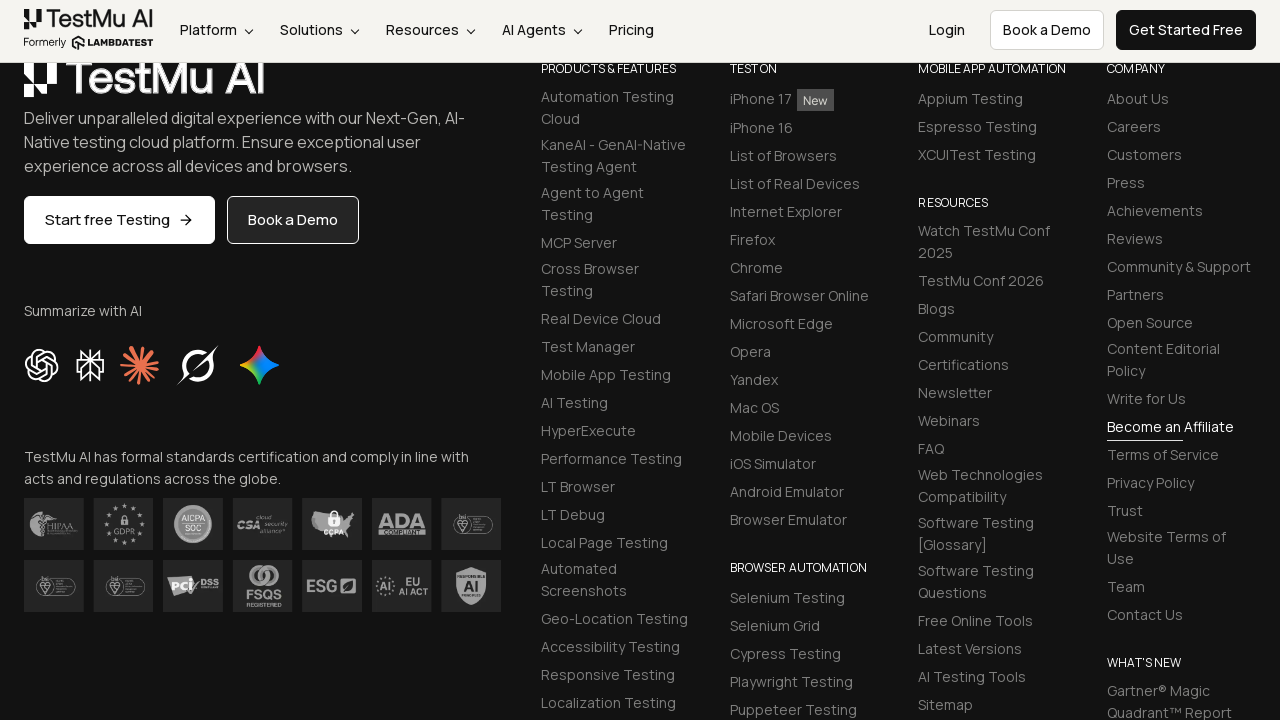

Form successfully submitted - success message displayed
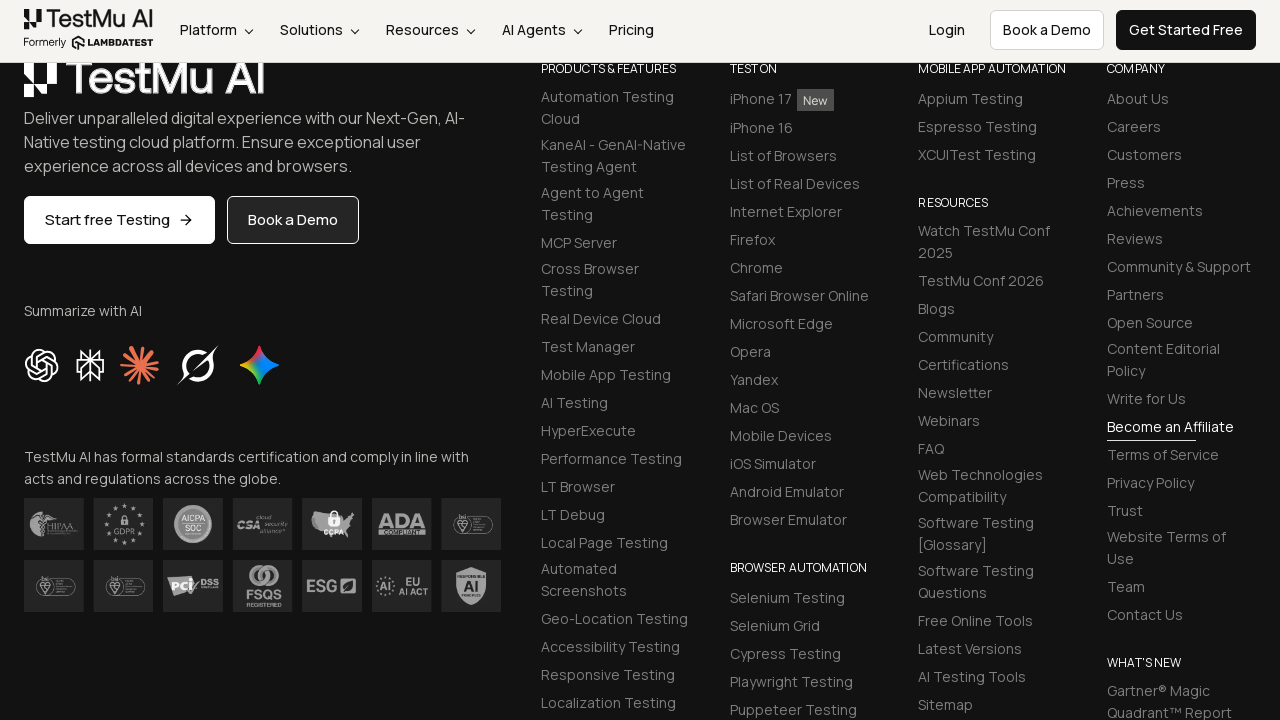

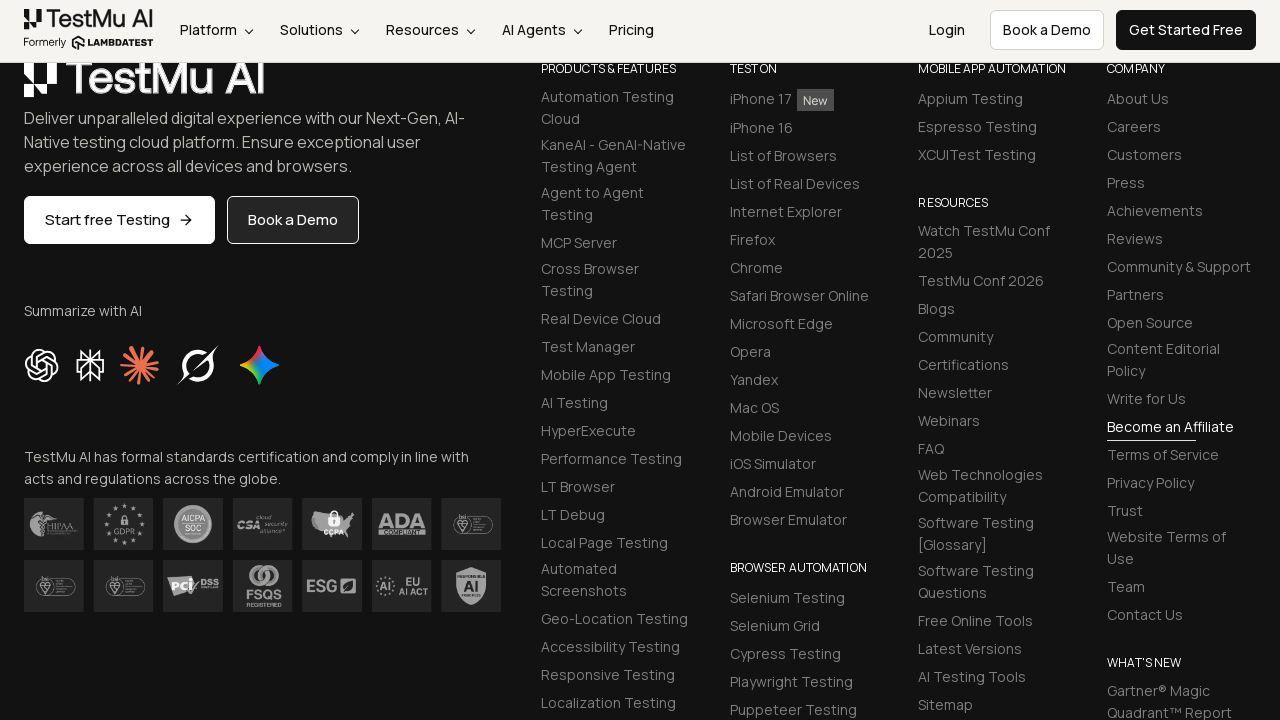